Tests Baidu Tieba advanced search functionality by entering a search term, selecting sort order and display count options from dropdowns, and submitting the search form.

Starting URL: http://tieba.baidu.com/f/search/adv

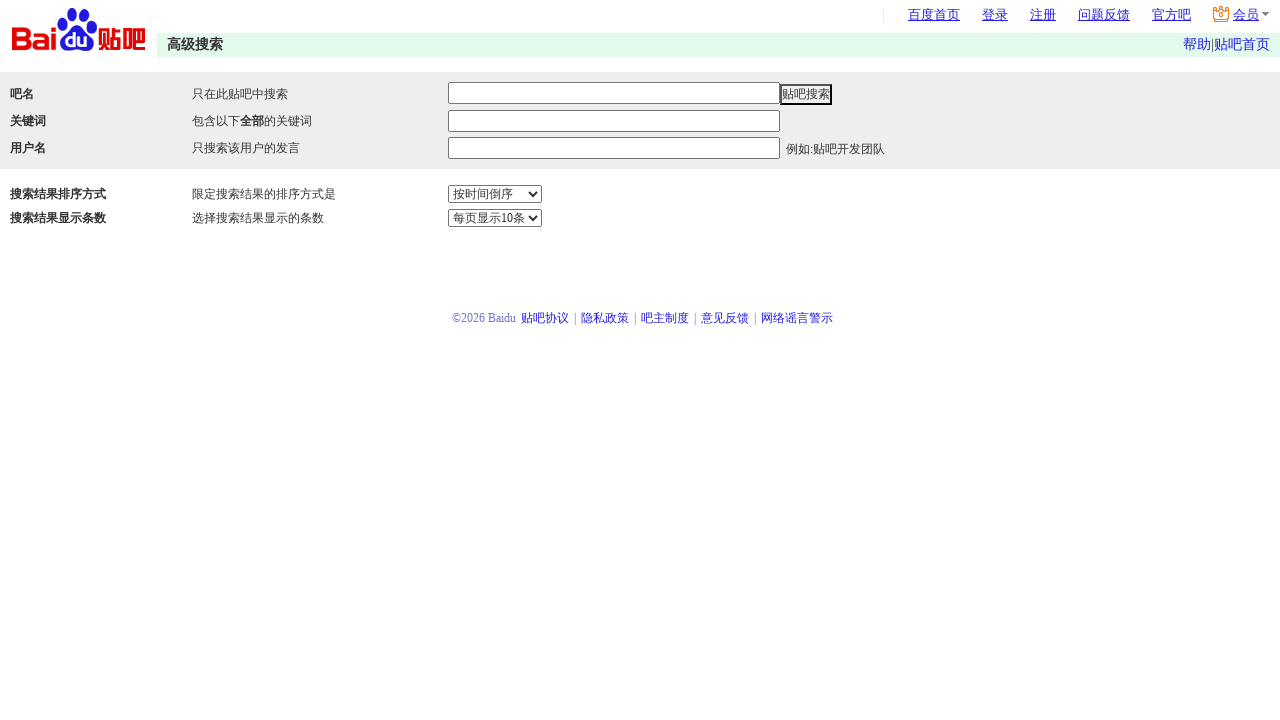

Filled search input field with 'selenium' on input.i
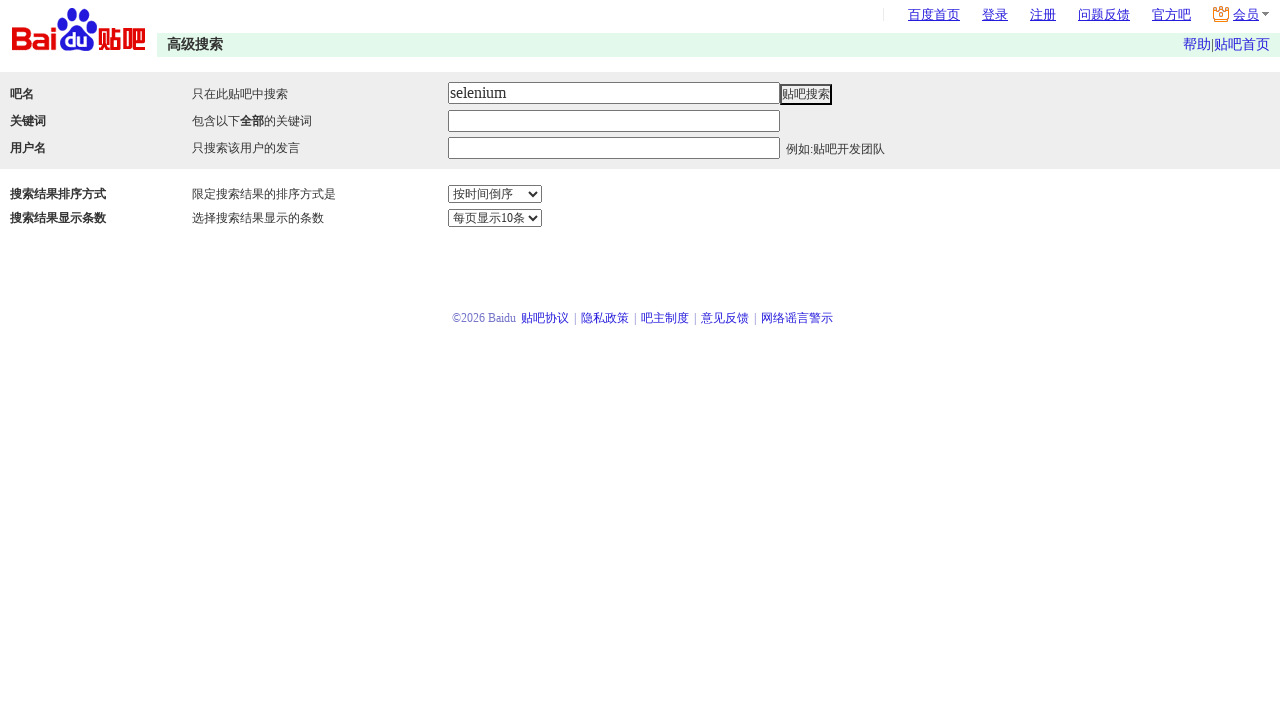

Selected sort order option from first dropdown on form table >> nth=1 >> tr >> nth=0 >> select
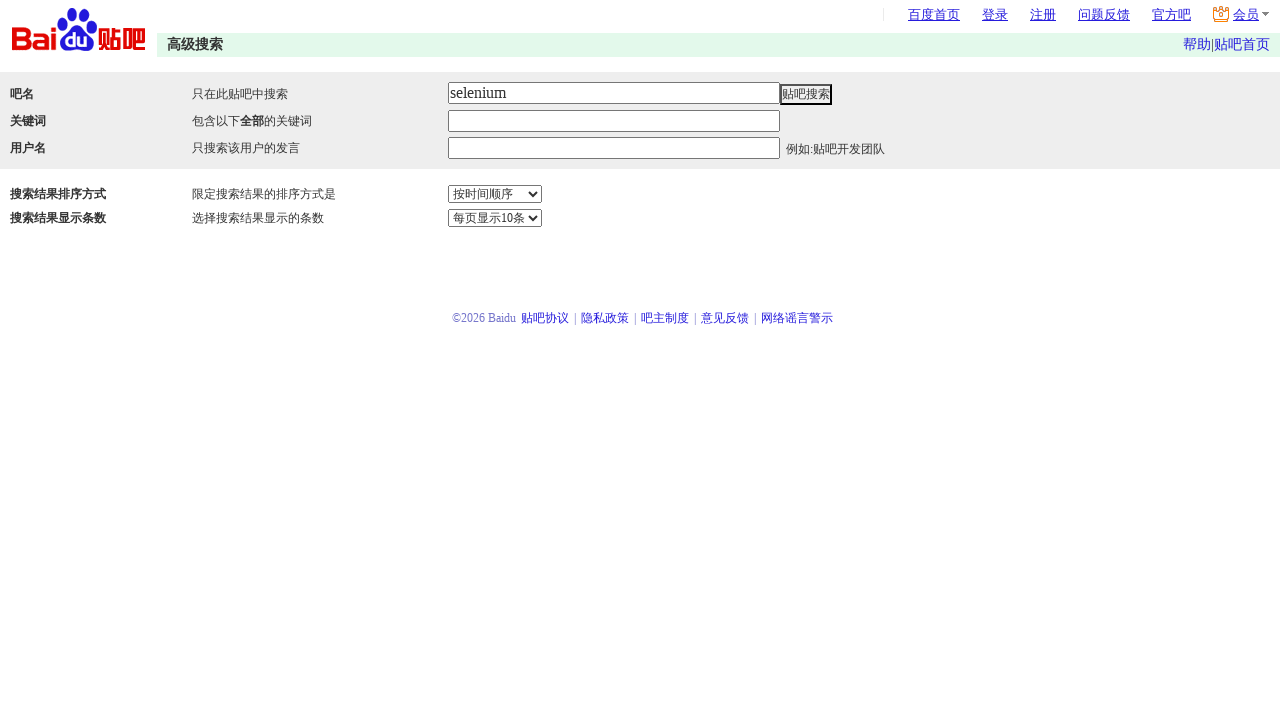

Selected display count option from second dropdown on form table >> nth=1 >> tr >> nth=1 >> select
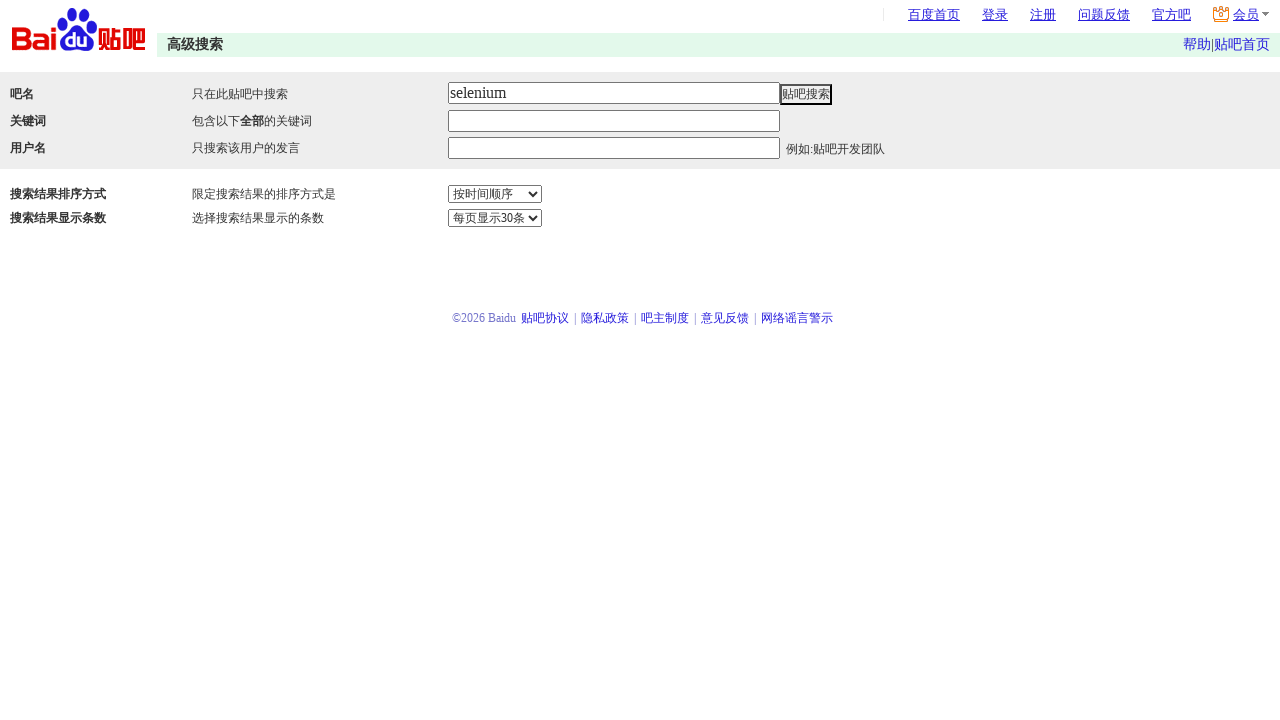

Clicked submit button to execute advanced search at (806, 94) on form table >> nth=0 >> input[type='submit']
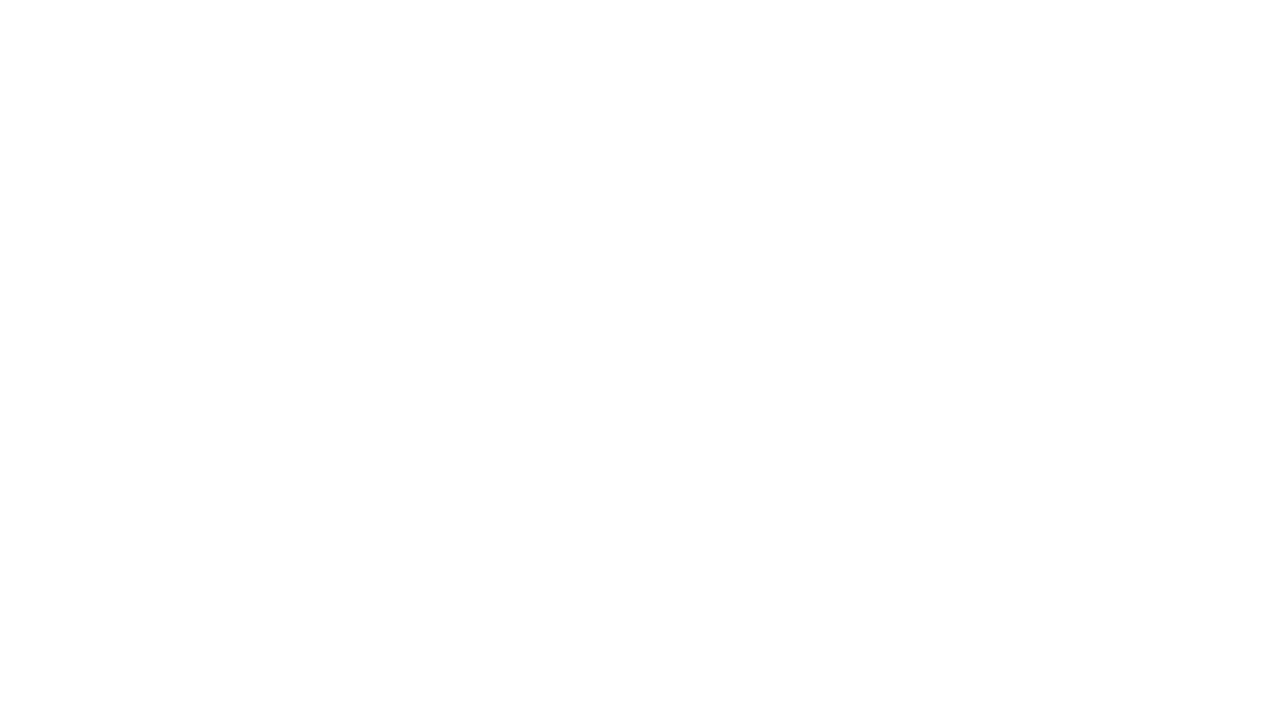

Waited for search results page to load completely
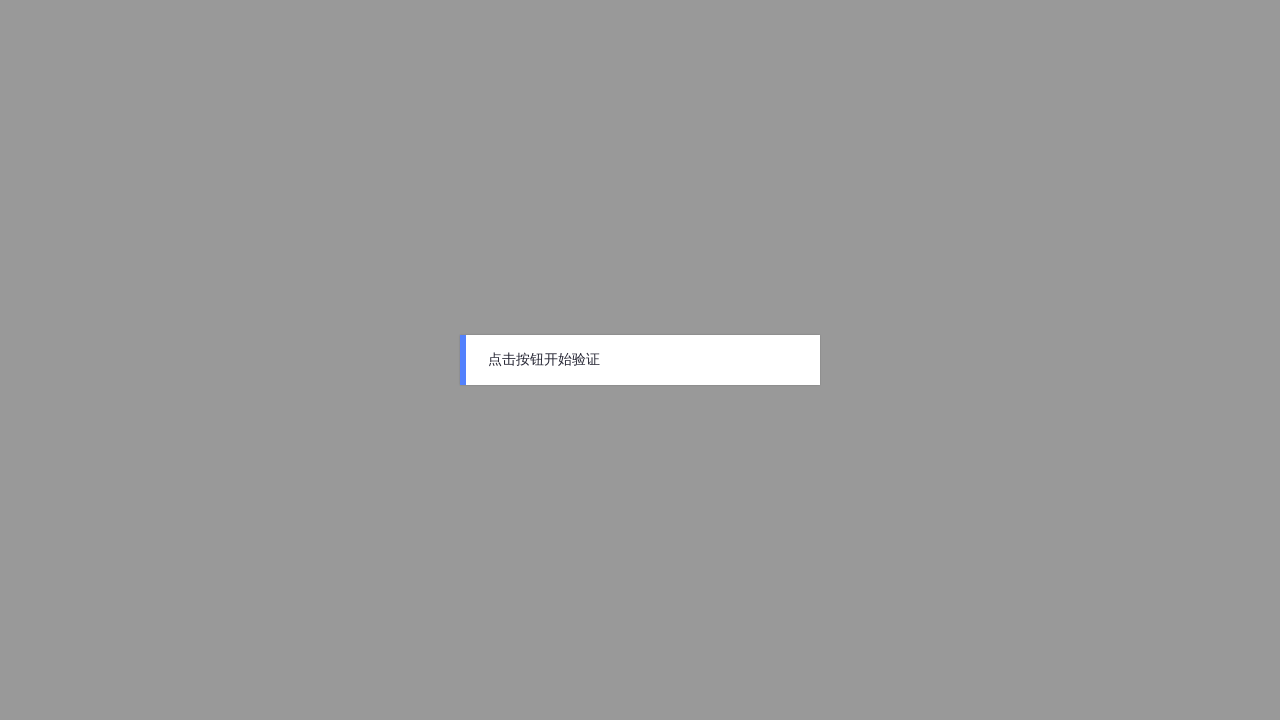

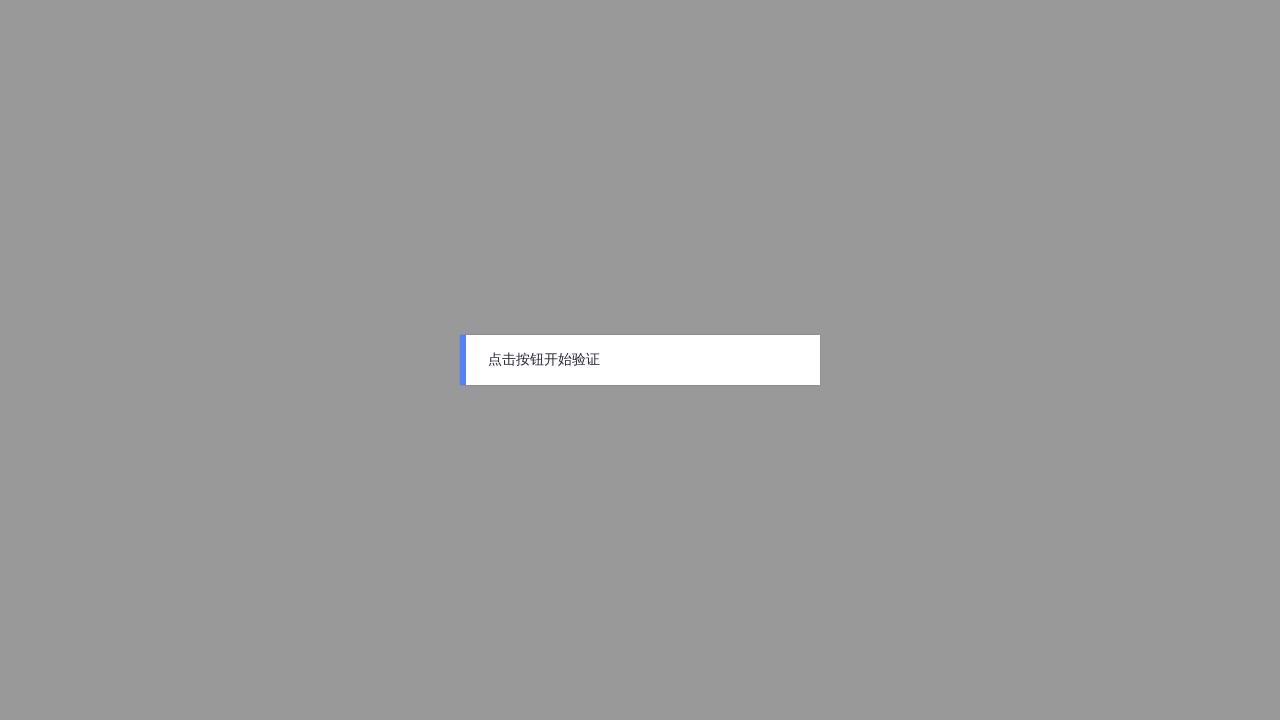